Tests login error message when password field is empty by entering username and clicking login without password

Starting URL: https://login.salesforce.com/

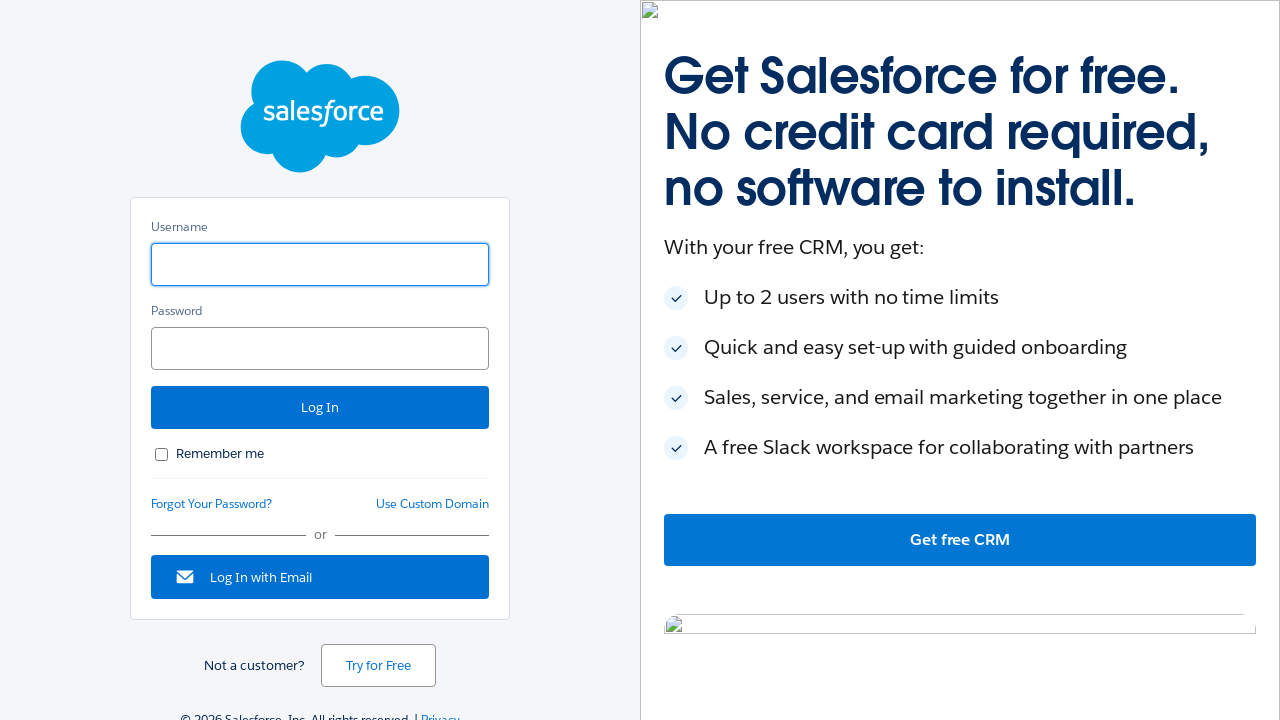

Entered username 'testuser@salesforce.com' in username field on input#username
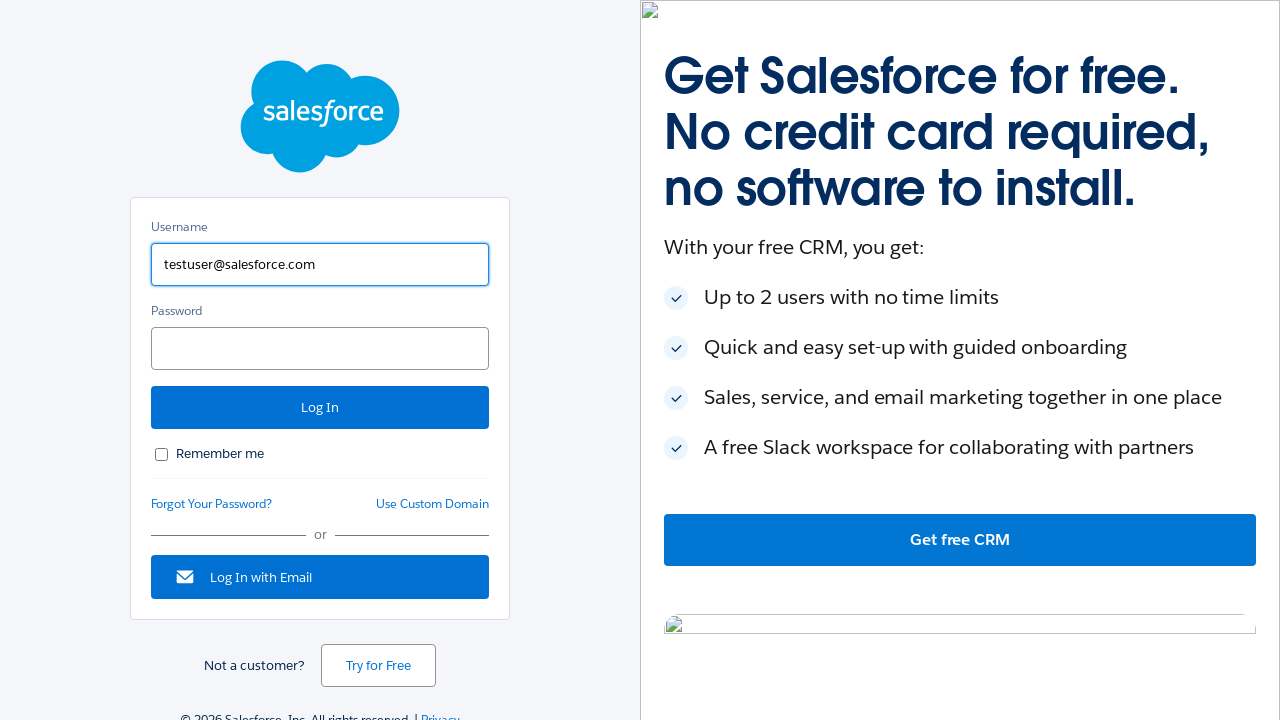

Cleared password field to leave it empty on input#password
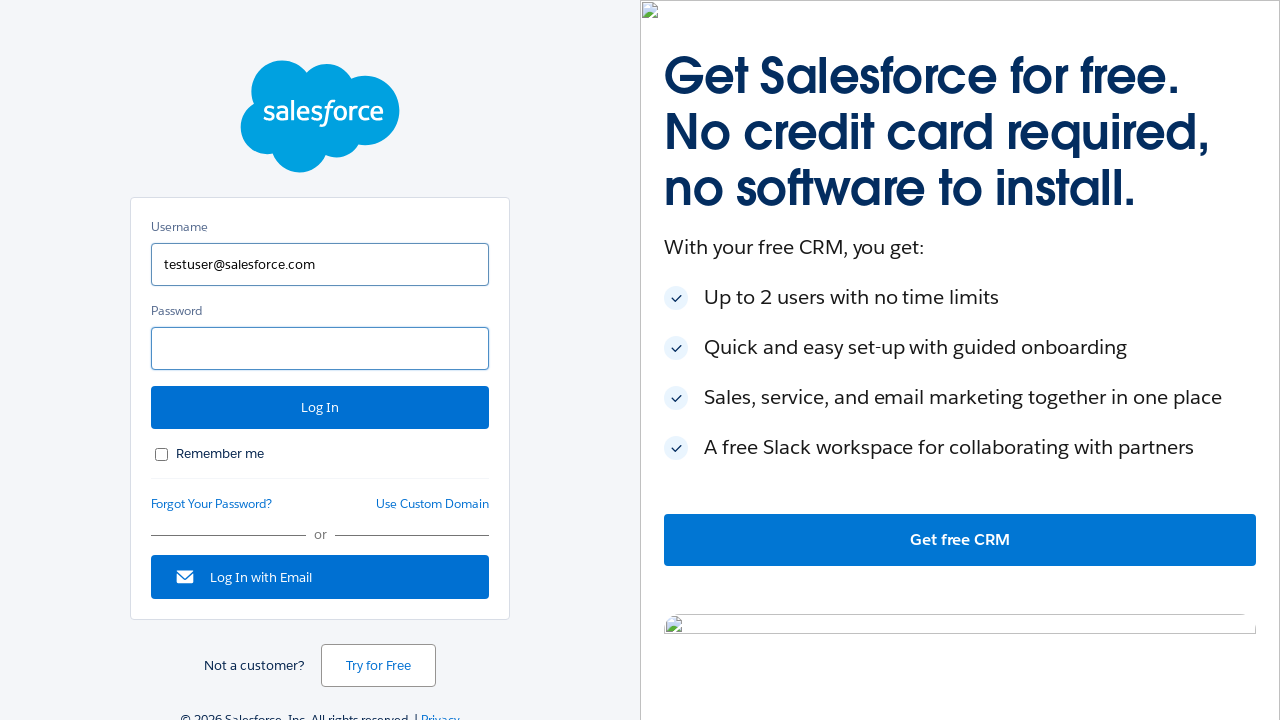

Clicked login button without entering password at (320, 408) on input#Login
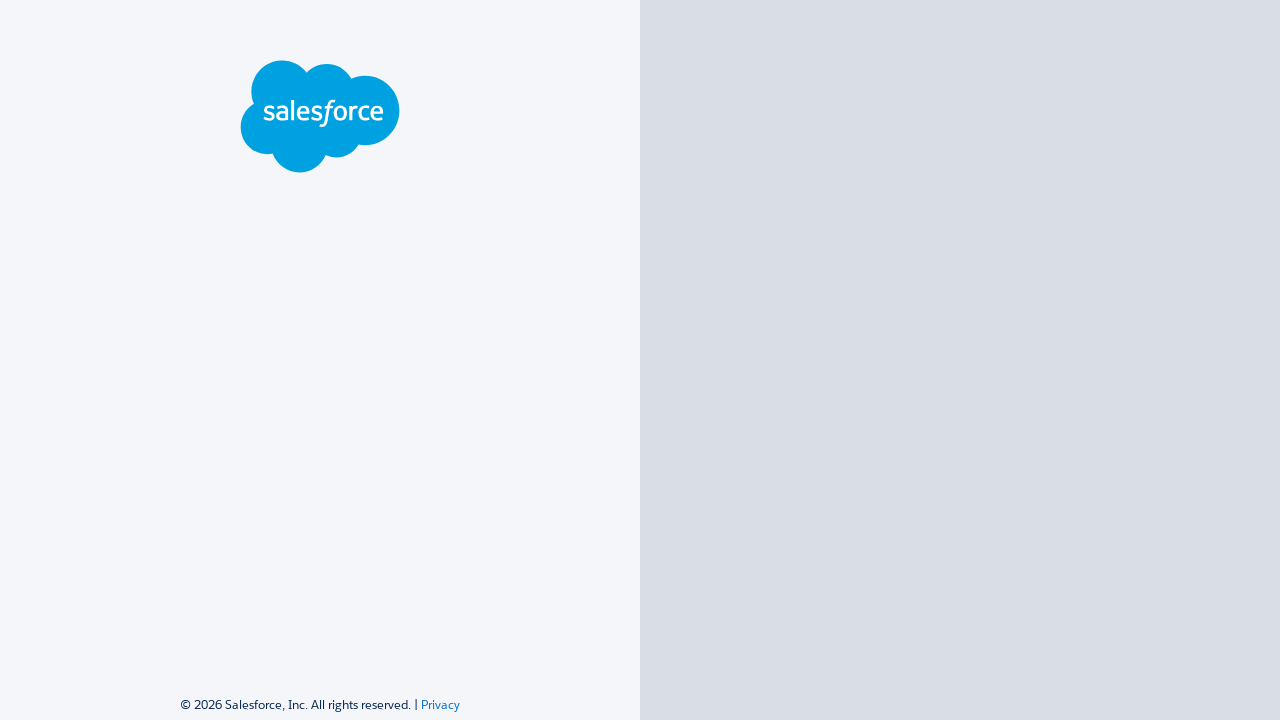

Error message appeared indicating password field is required
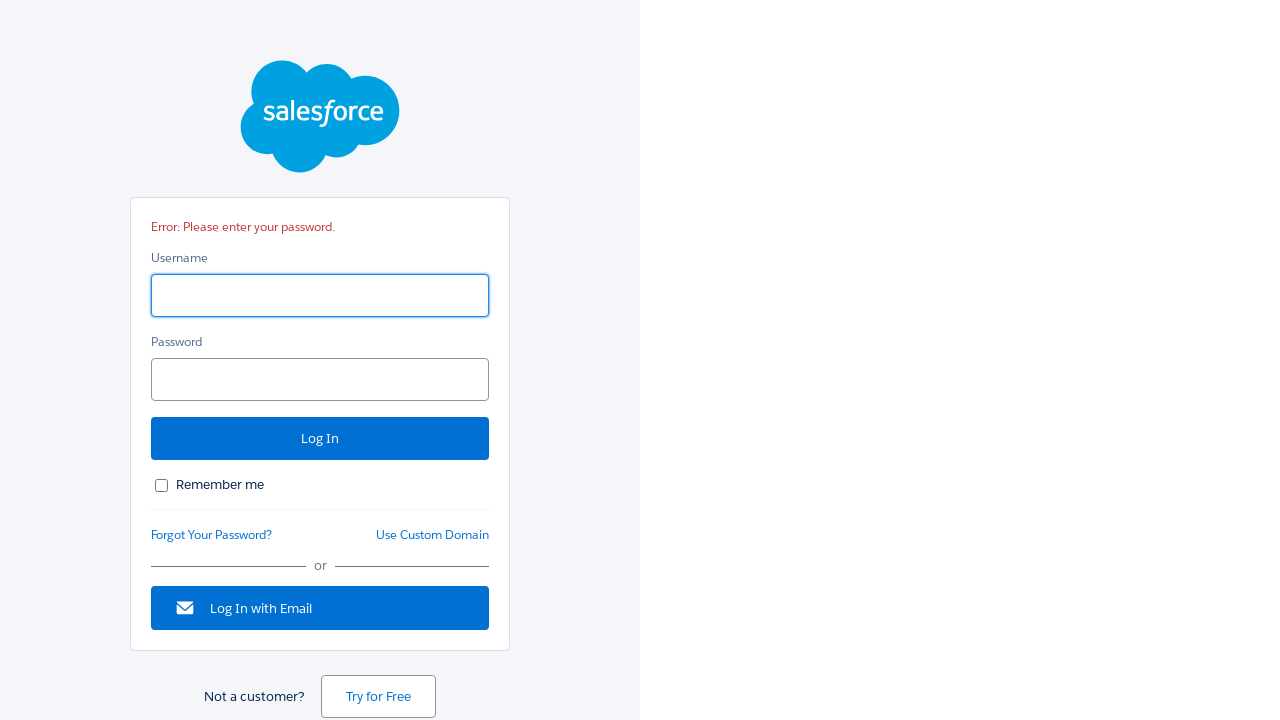

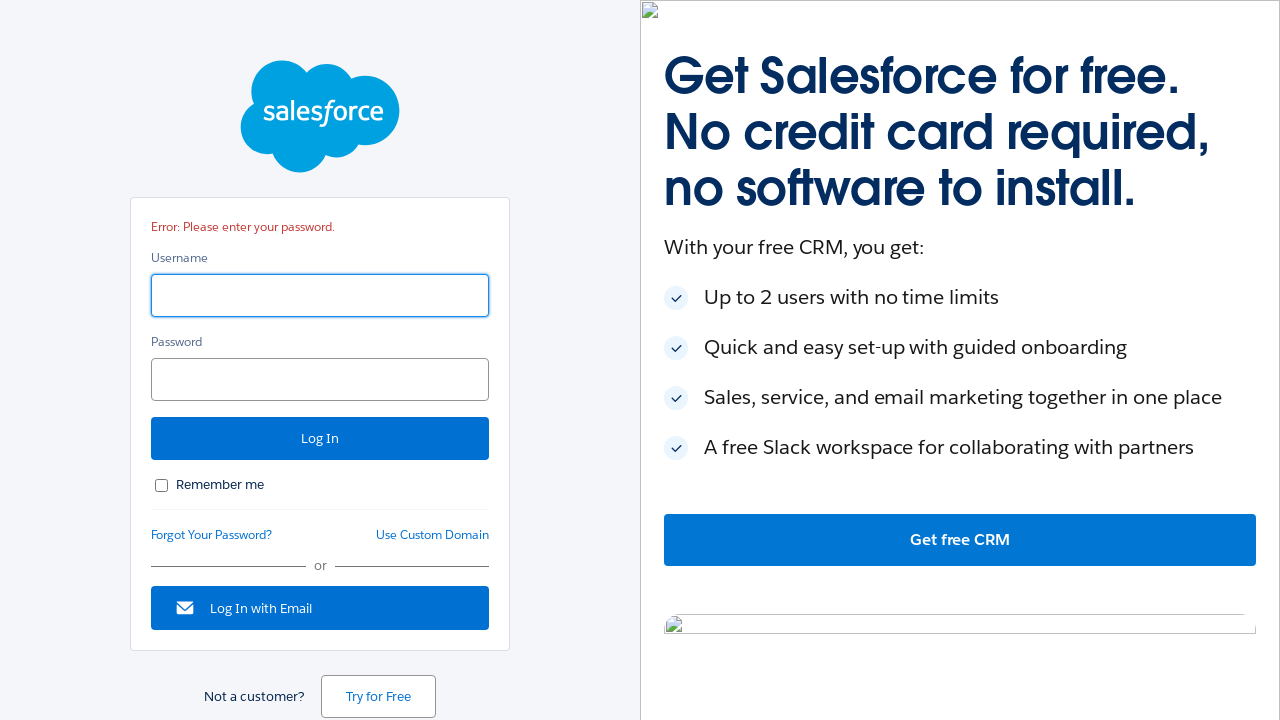